Opens the OrangeHRM demo website and waits for the page to load

Starting URL: https://opensource-demo.orangehrmlive.com/

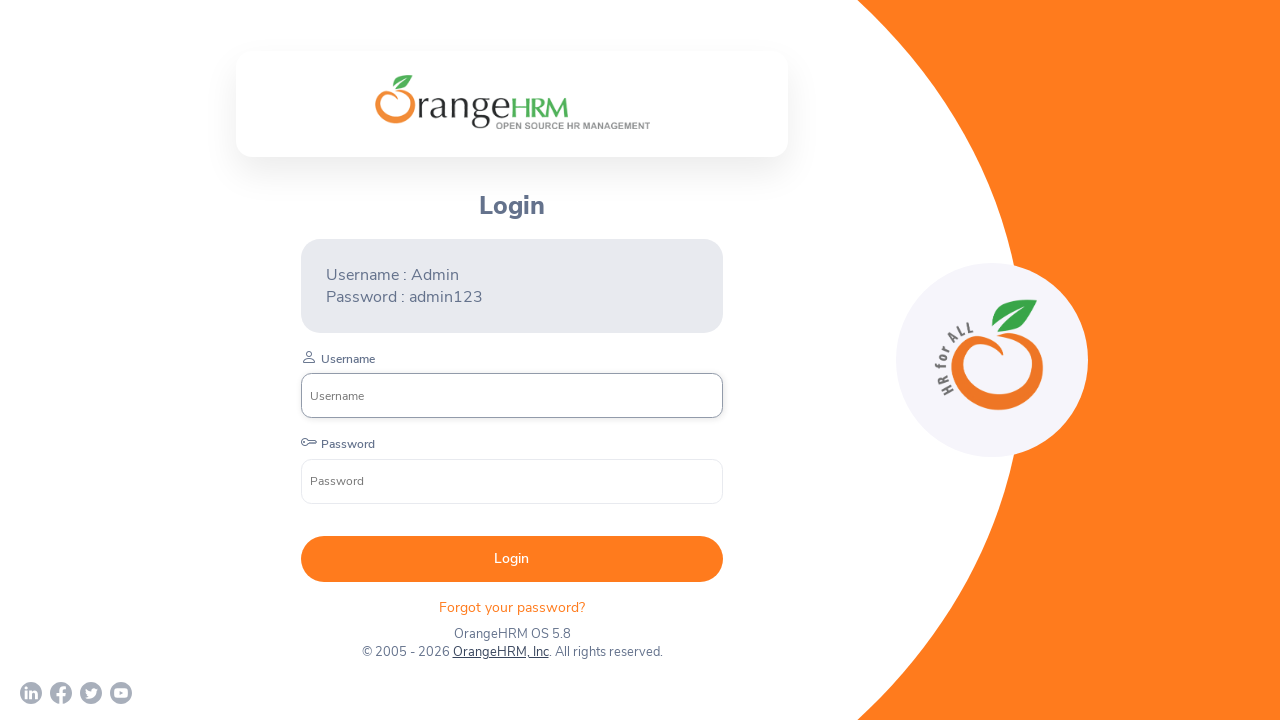

Waited for page to reach domcontentloaded state
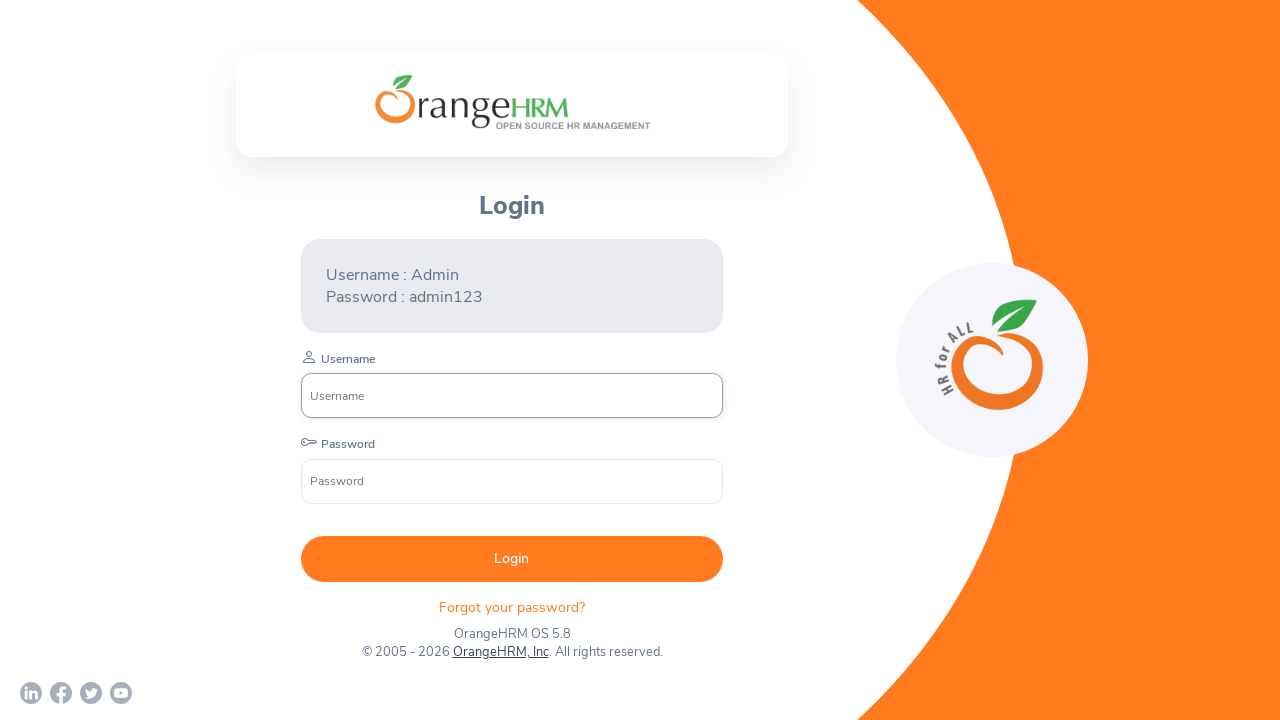

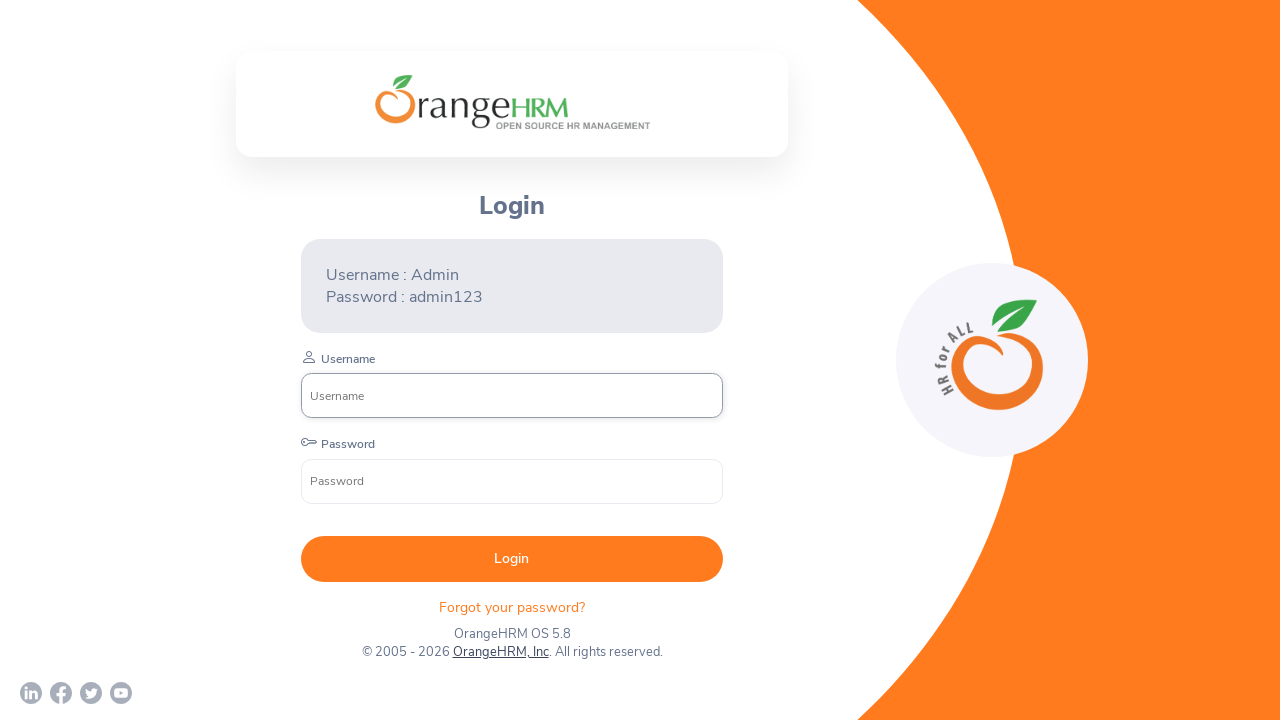